Navigates to key application pages including events, directory and people search

Starting URL: http://events.flinders.edu.au

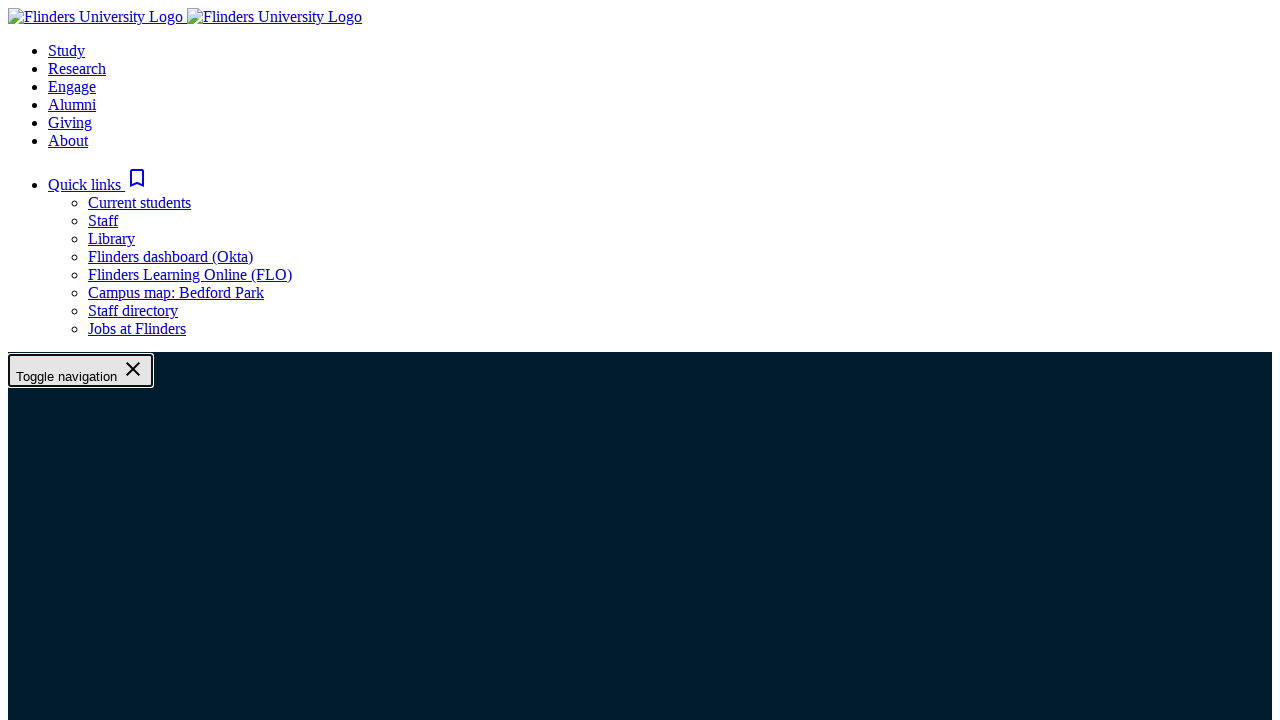

Navigated to directory search form page
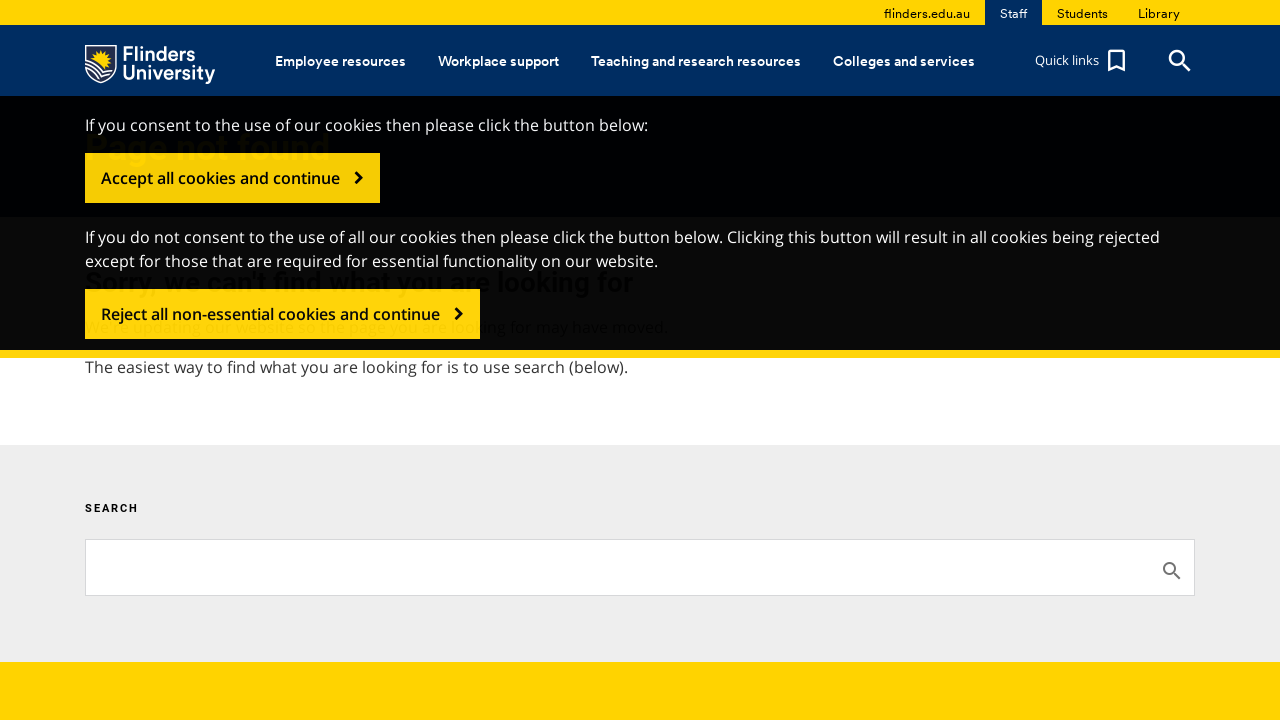

Navigated to John Roddick people profile page
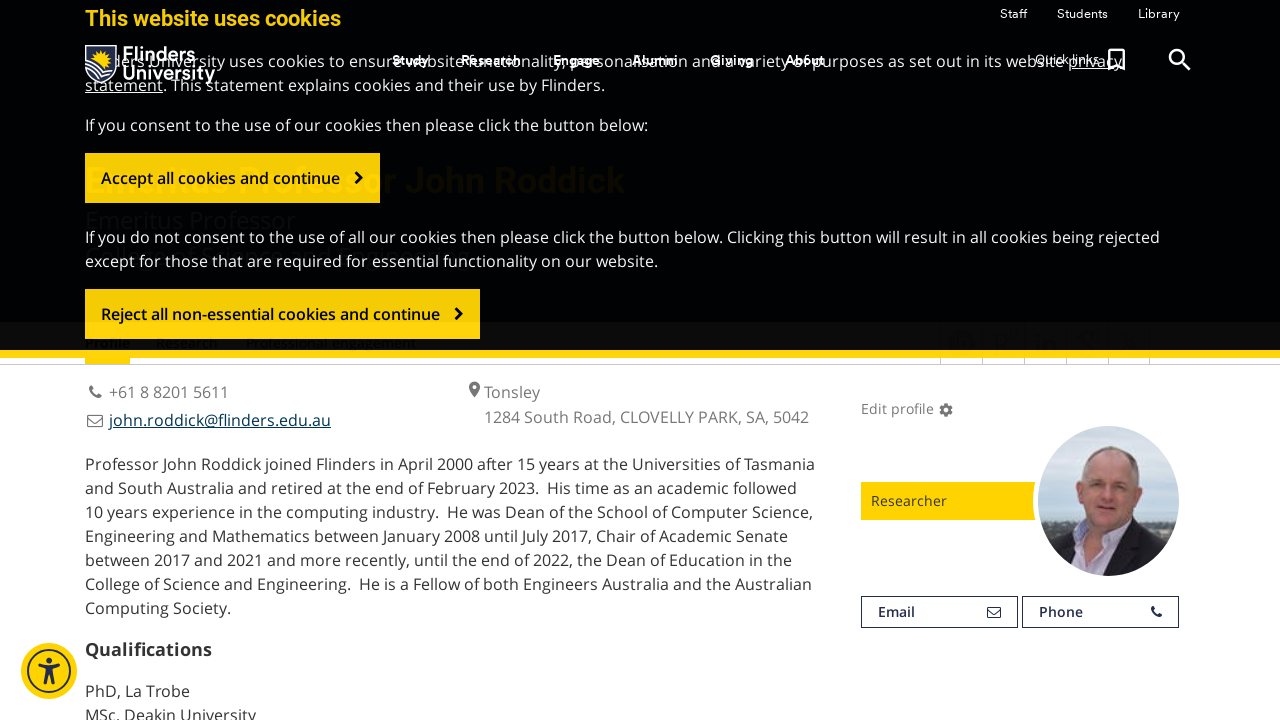

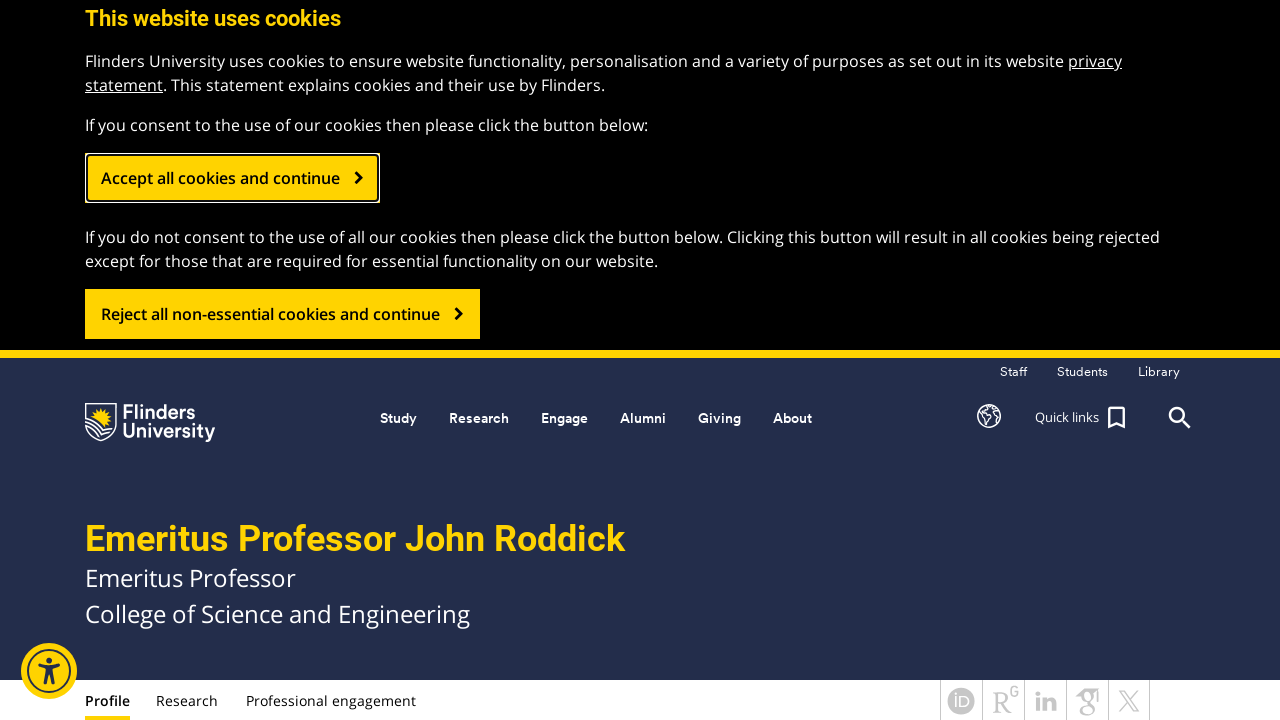